Tests the Playwright Python documentation site by clicking the Docs link, opening the search dialog with keyboard shortcut, performing a search query, and verifying search results appear.

Starting URL: https://playwright.dev/python

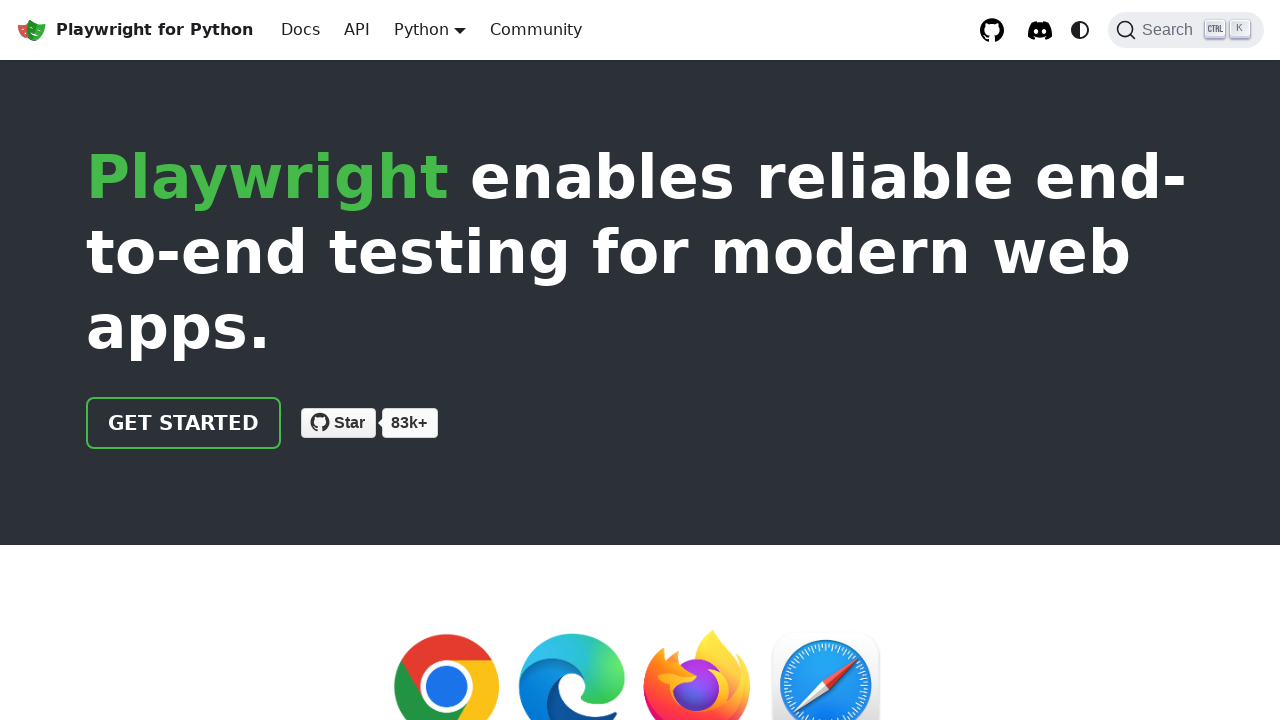

Clicked the Docs link at (300, 30) on internal:role=link[name="Docs"i]
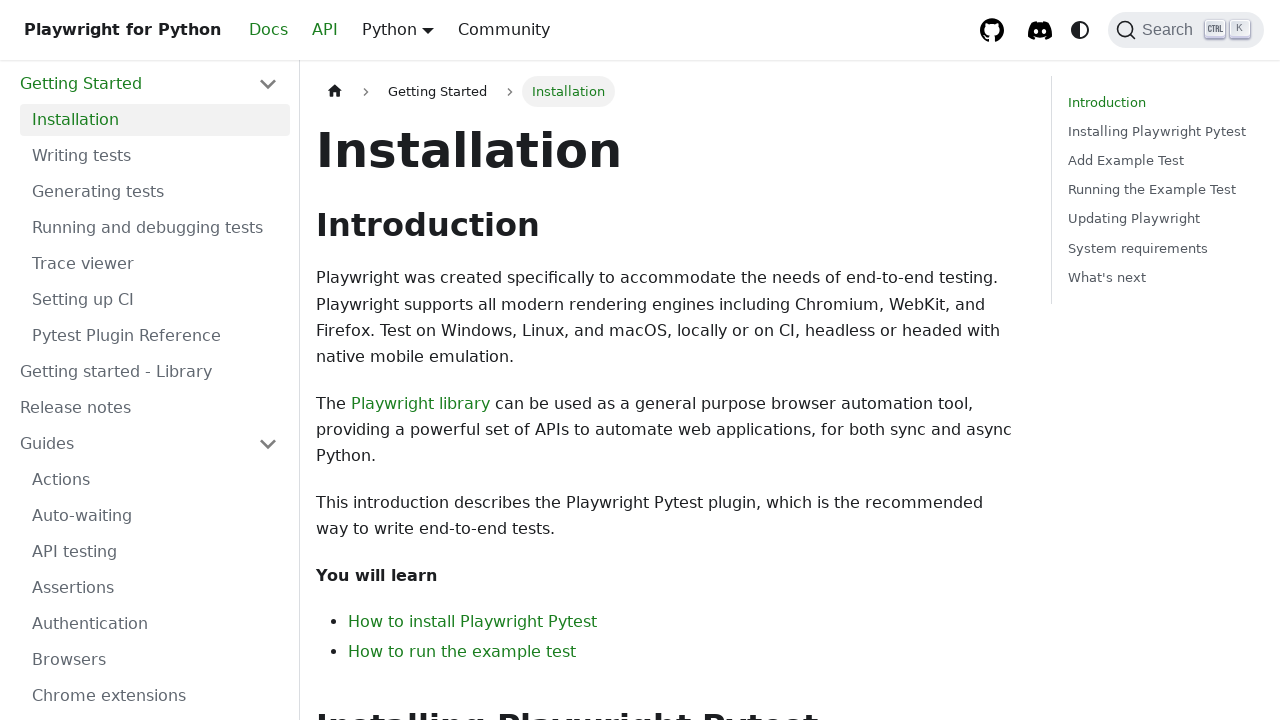

Pressed Control+K to open search dialog
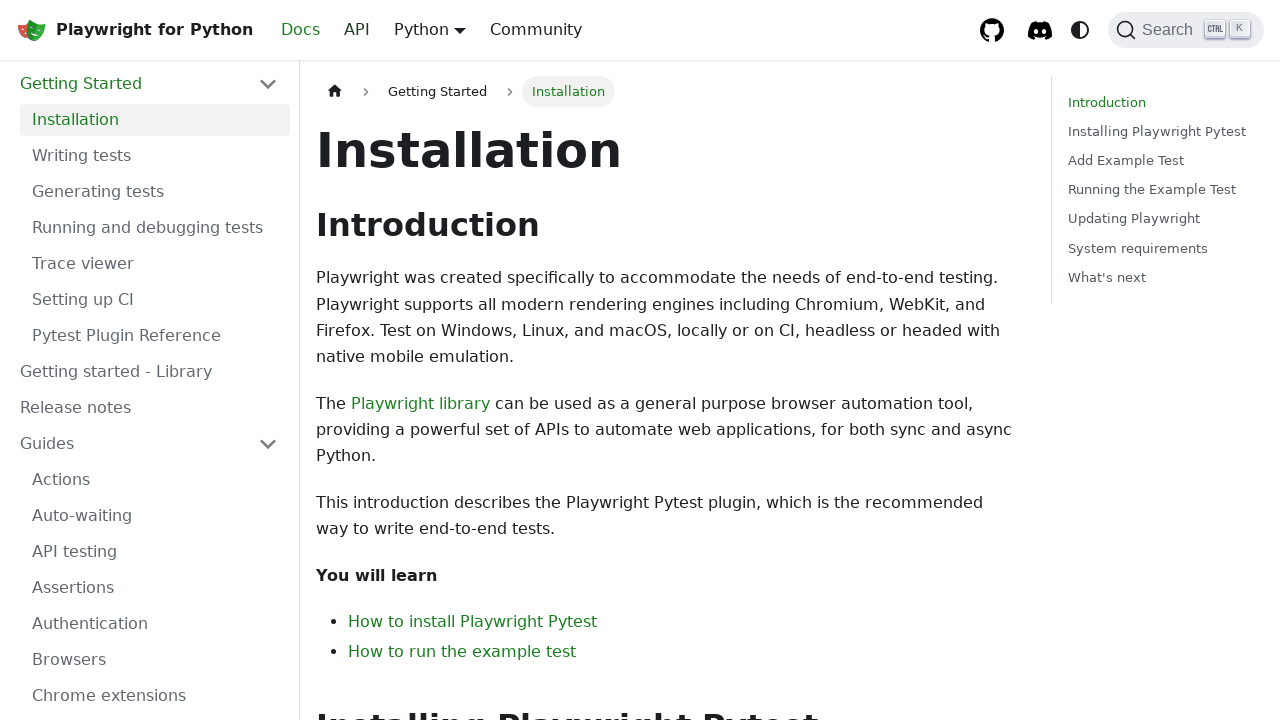

Filled search field with 'browser automation' on internal:attr=[placeholder="Search docs"i]
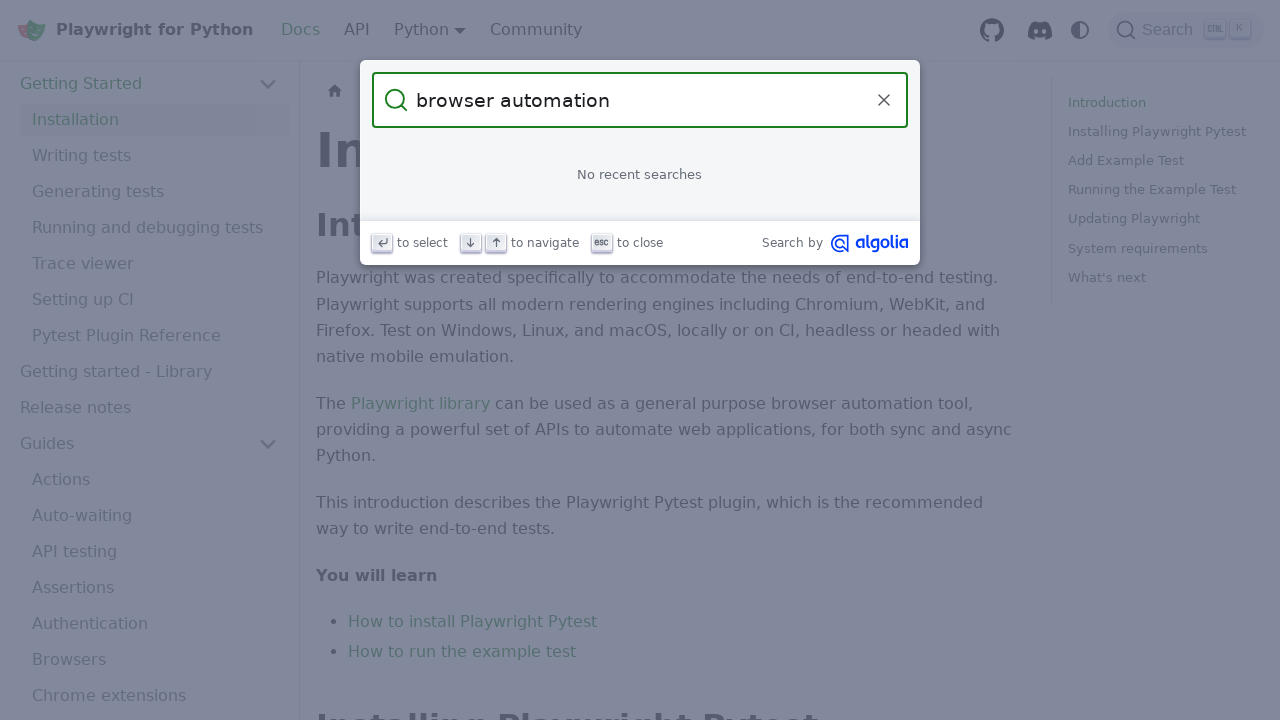

Search results dropdown appeared
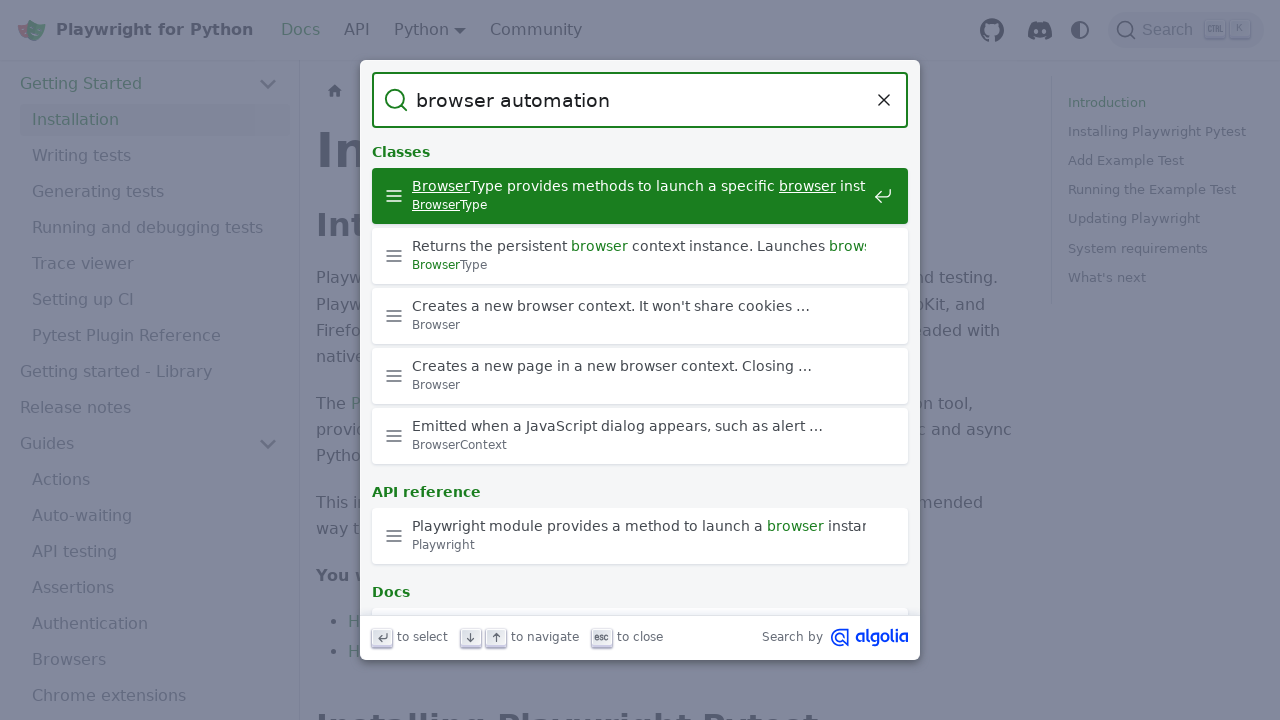

Search results are displayed with hit titles visible
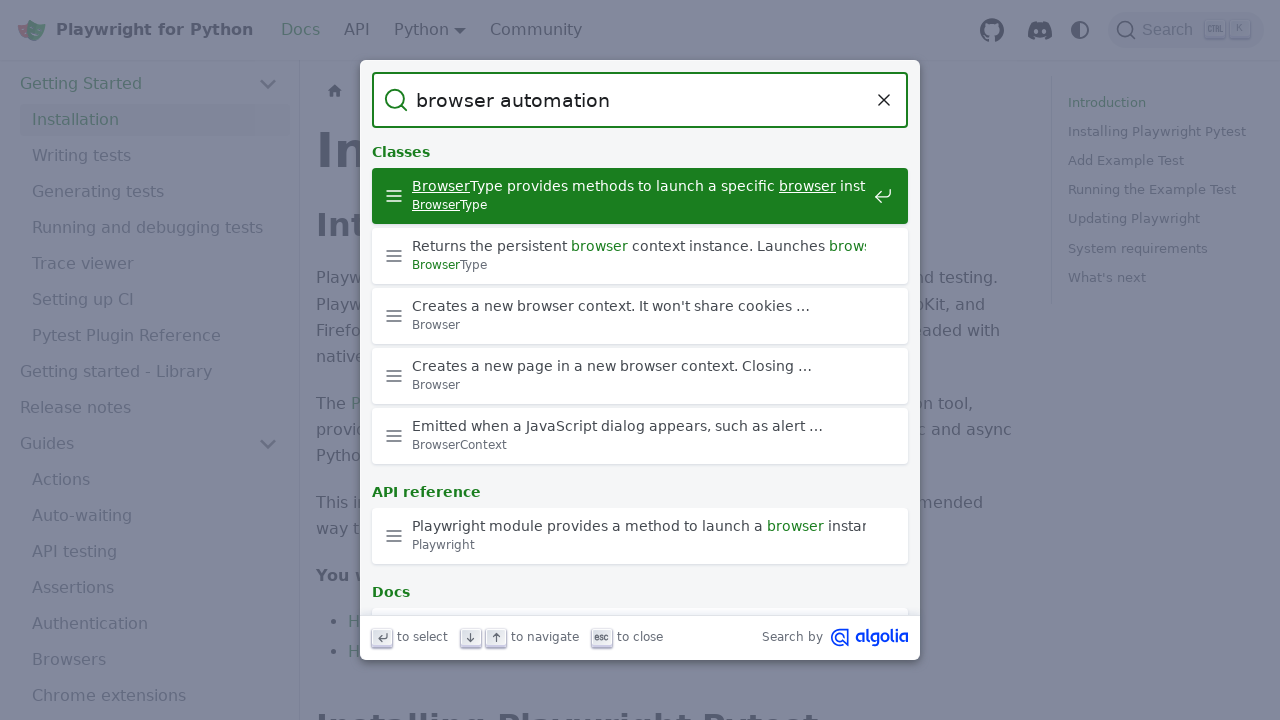

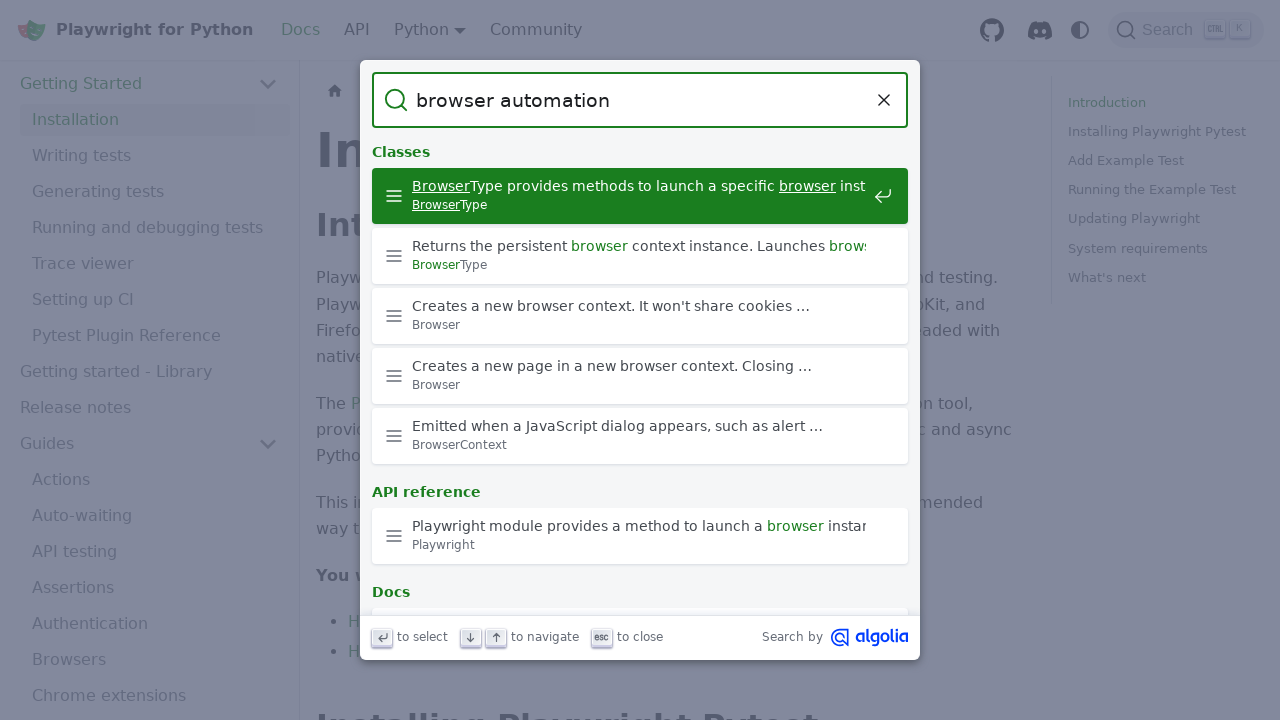